Navigates to All Courses page and counts the total number of courses displayed

Starting URL: https://alchemy.hguy.co/lms

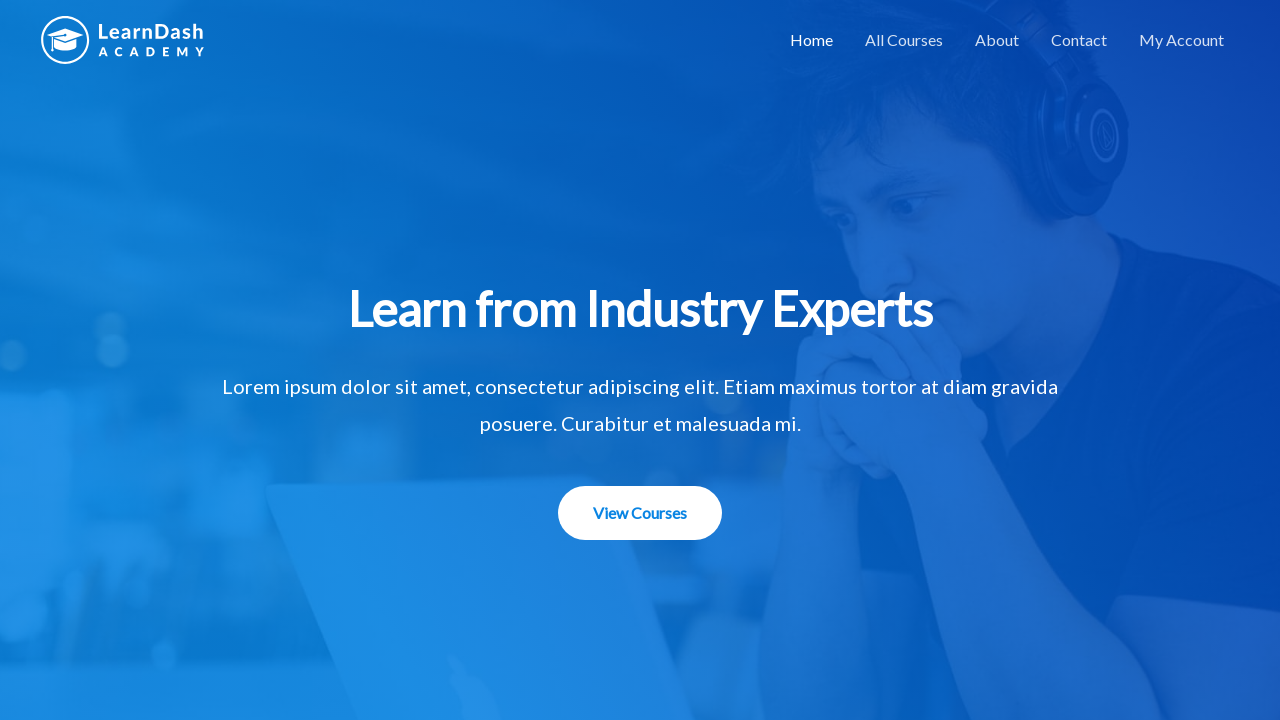

Clicked on All Courses menu item at (904, 40) on xpath=//*[@id='menu-item-1508']
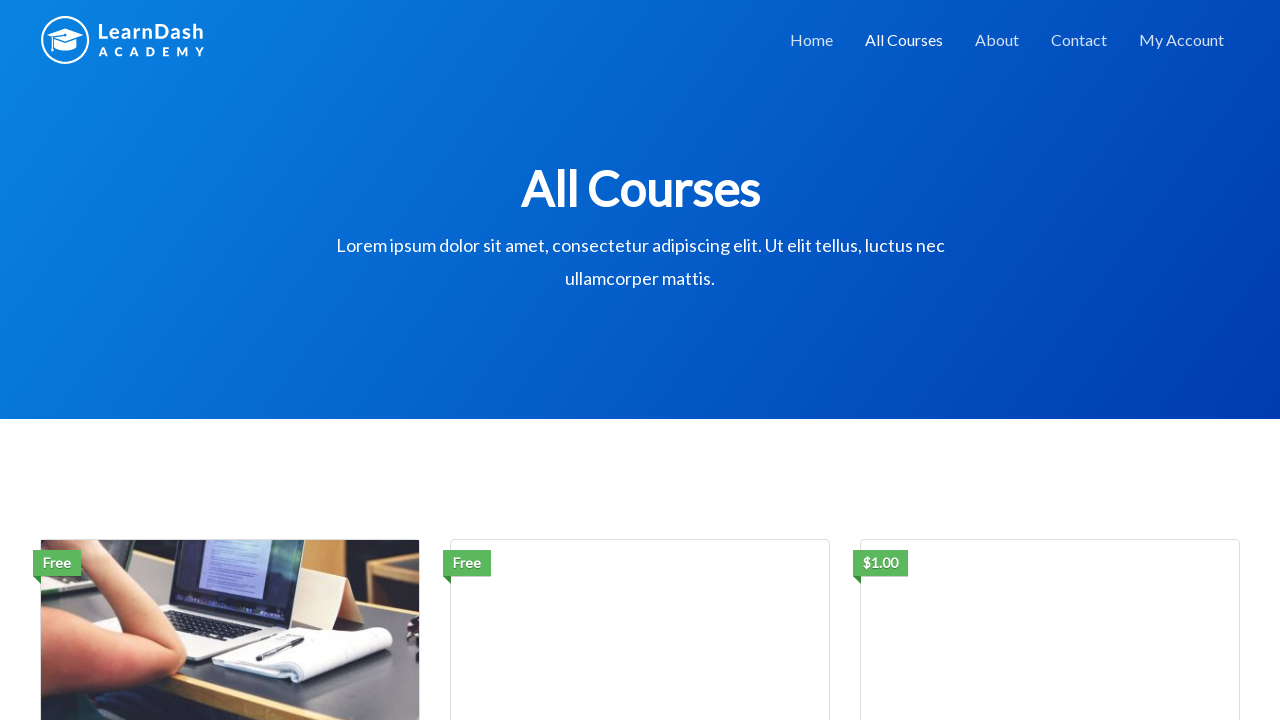

All Courses page loaded and title visible
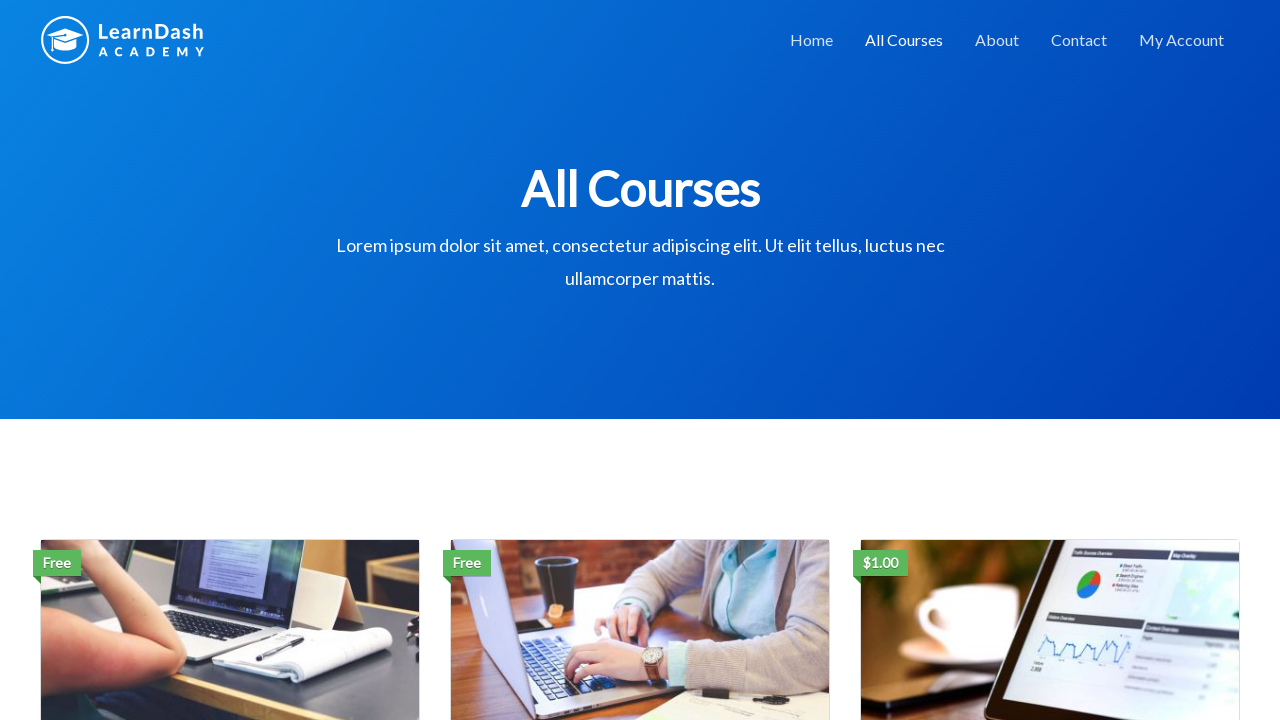

Scrolled down 350 pixels to view courses
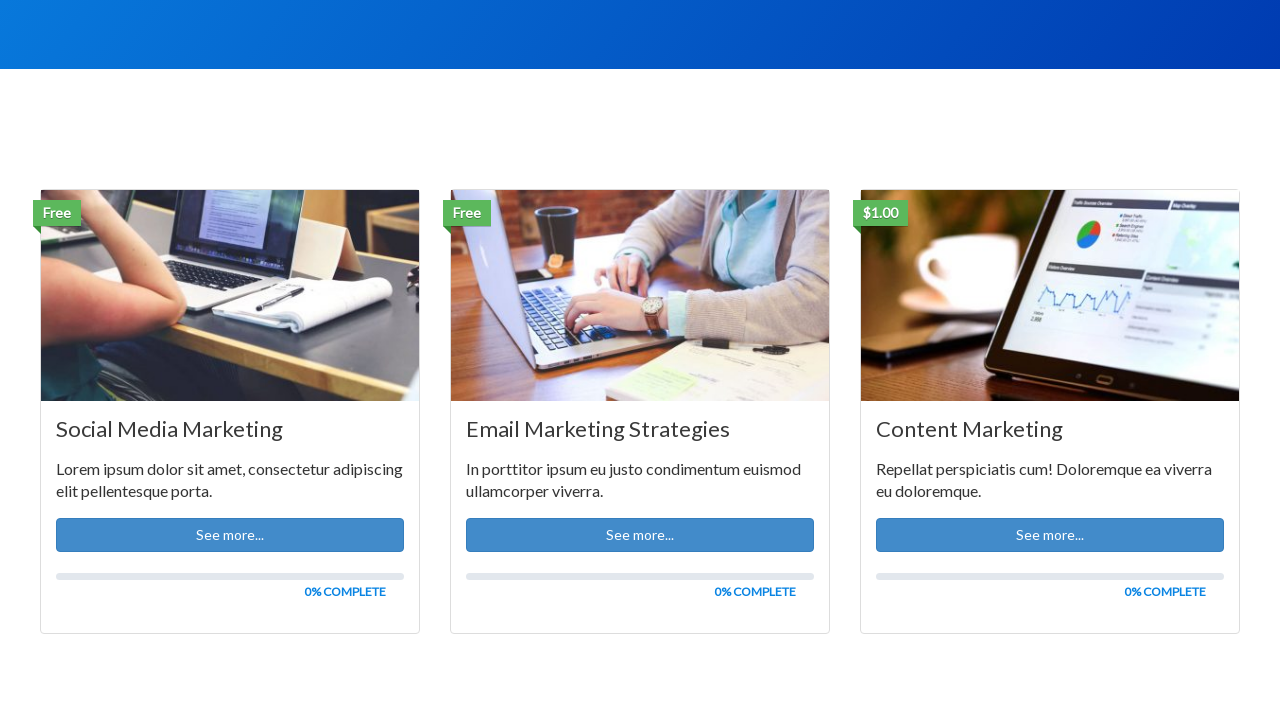

Counted total courses: 3
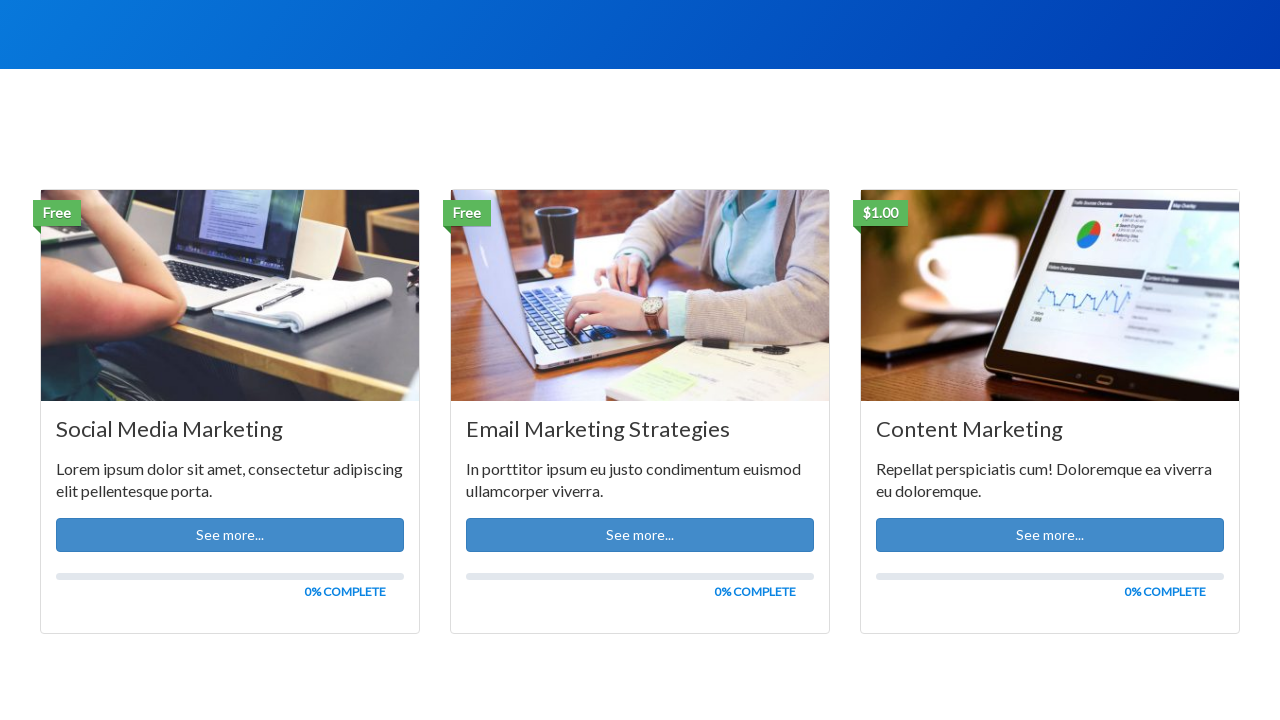

Printed course count result: 3
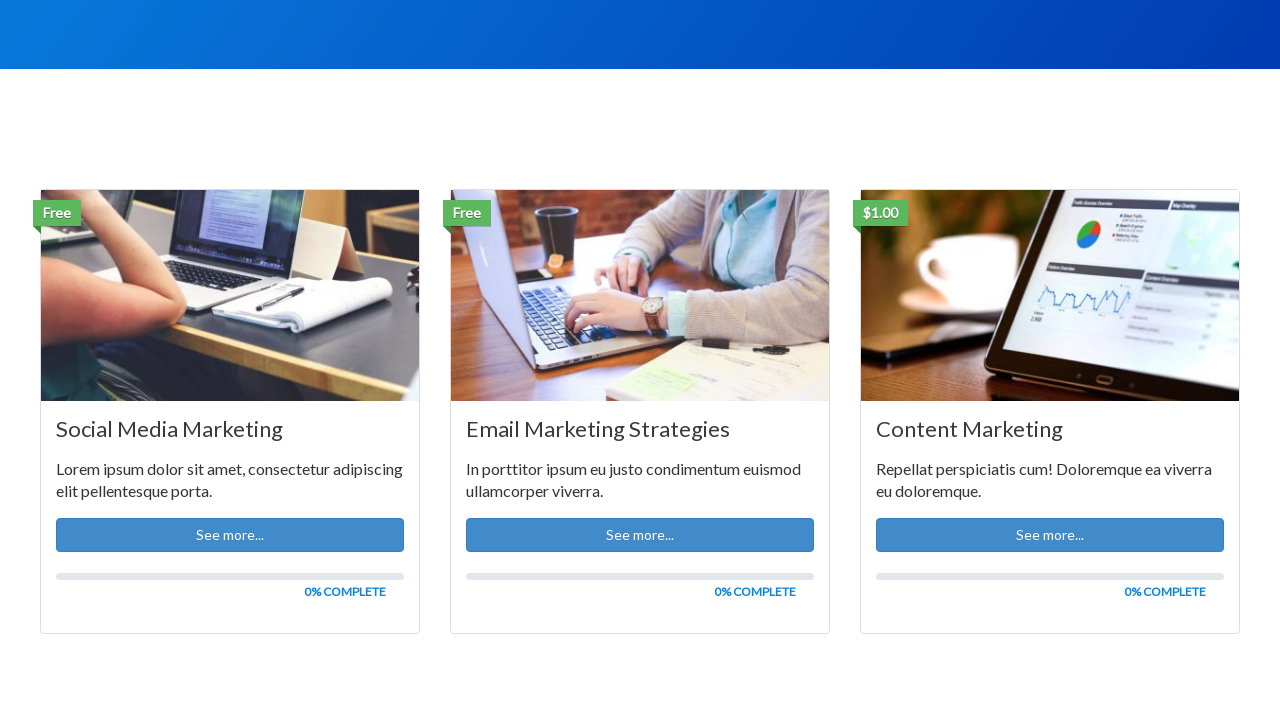

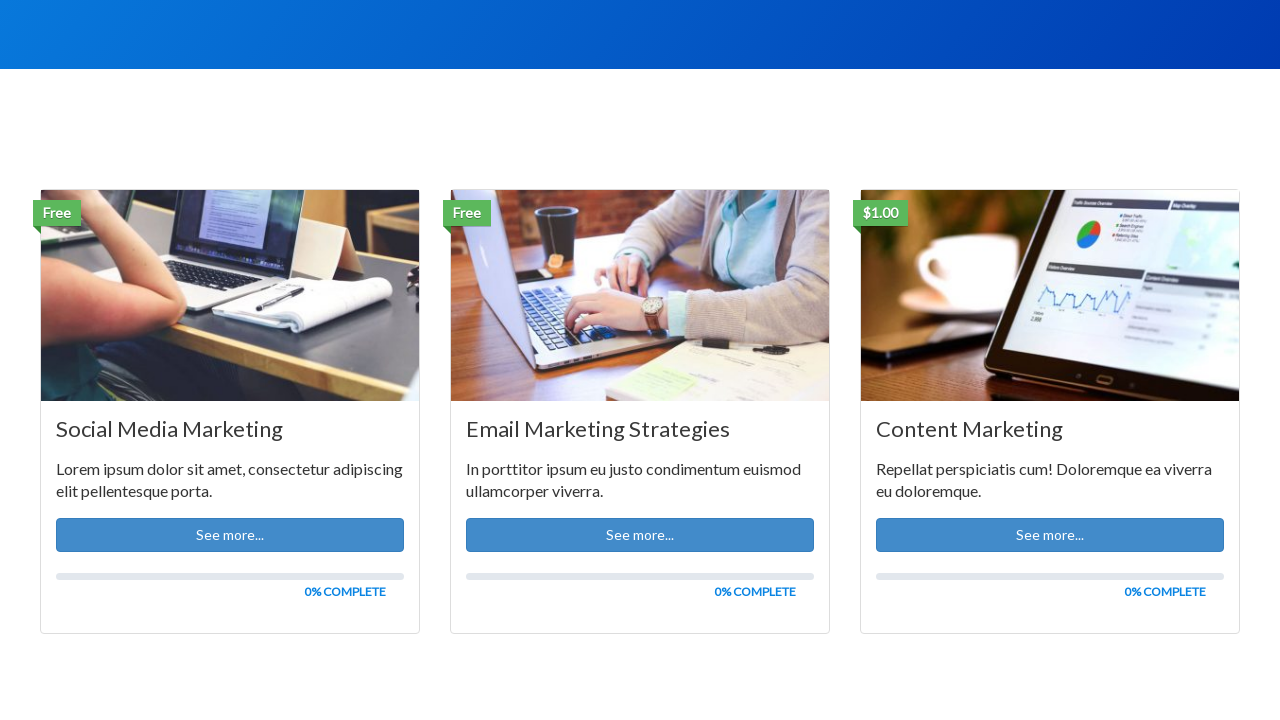